Tests that a message is displayed when the user has no favorite books yet in the "Mina böcker" view

Starting URL: https://tap-ht24-testverktyg.github.io/exam-template/

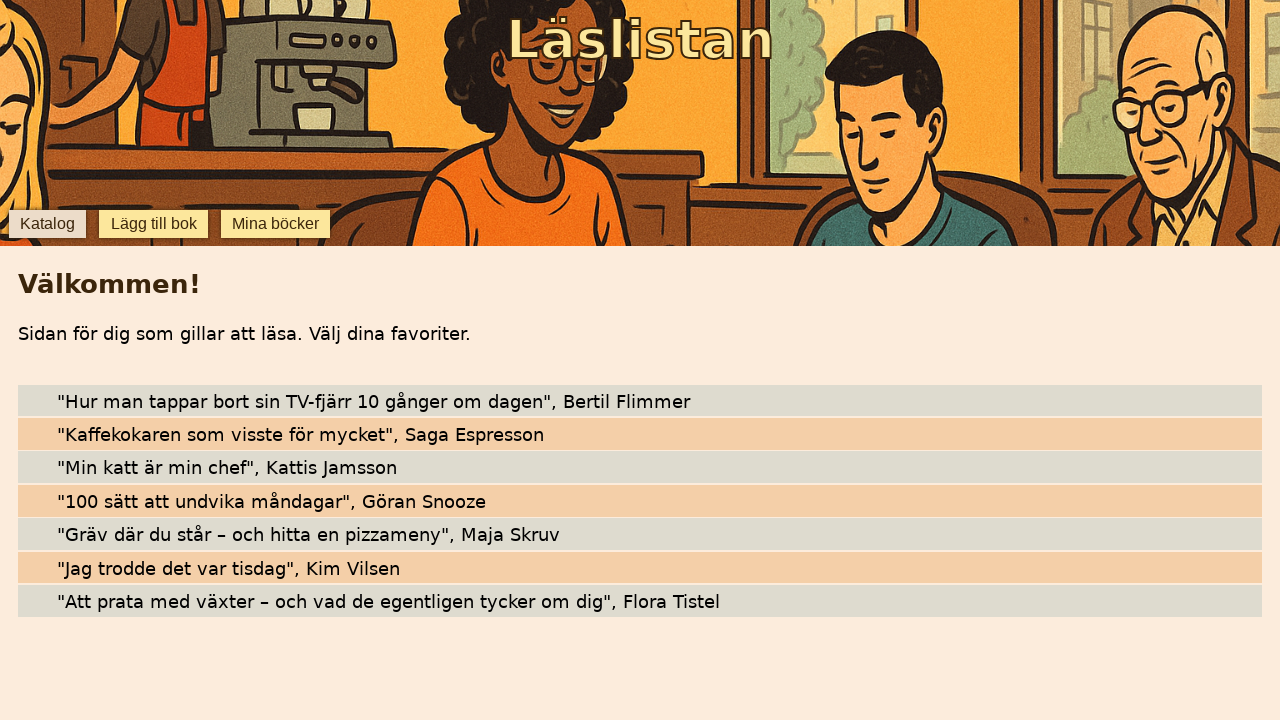

Clicked 'Mina böcker' (My Books) button at (276, 224) on internal:role=button[name="Mina böcker"i]
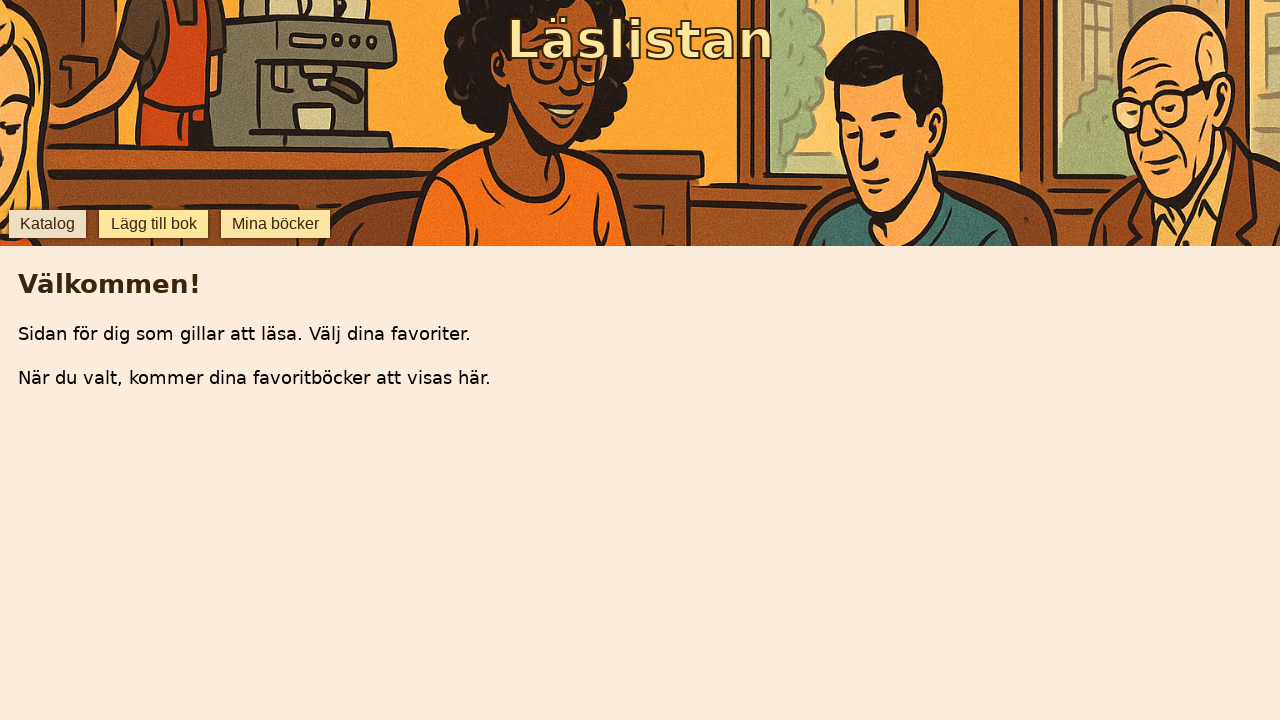

Empty state message 'När du valt, kommer dina favoritböcker att visas här.' is visible
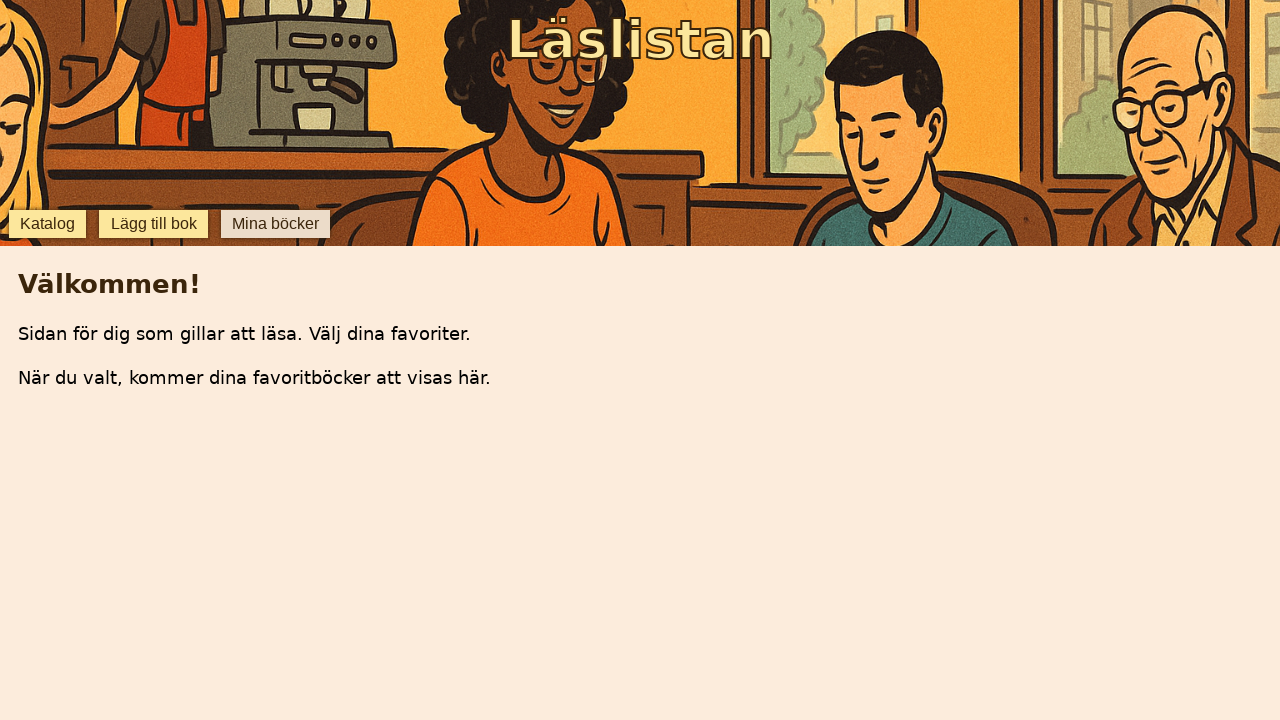

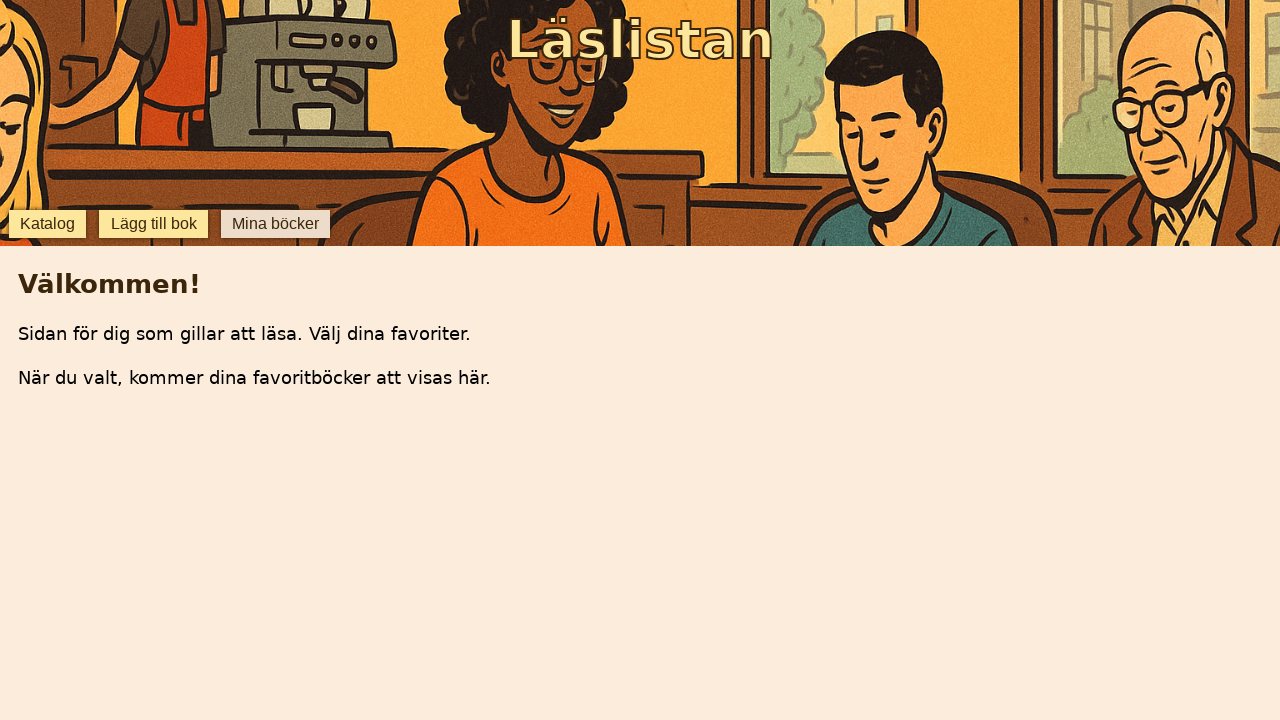